Tests the search functionality on 99-bottles-of-beer.net by navigating to the search page, entering a search term for "java", and submitting the search form.

Starting URL: http://www.99-bottles-of-beer.net/

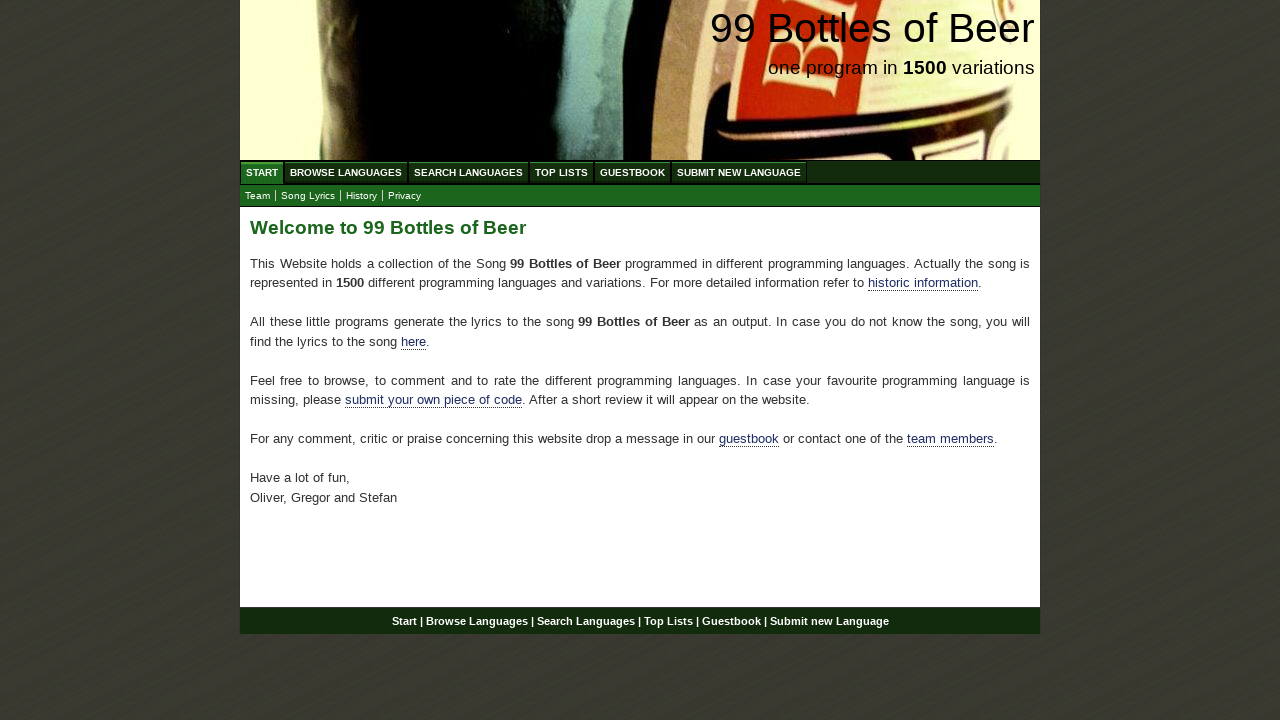

Clicked on the Search link in the navigation menu at (468, 172) on a[href='/search.html']
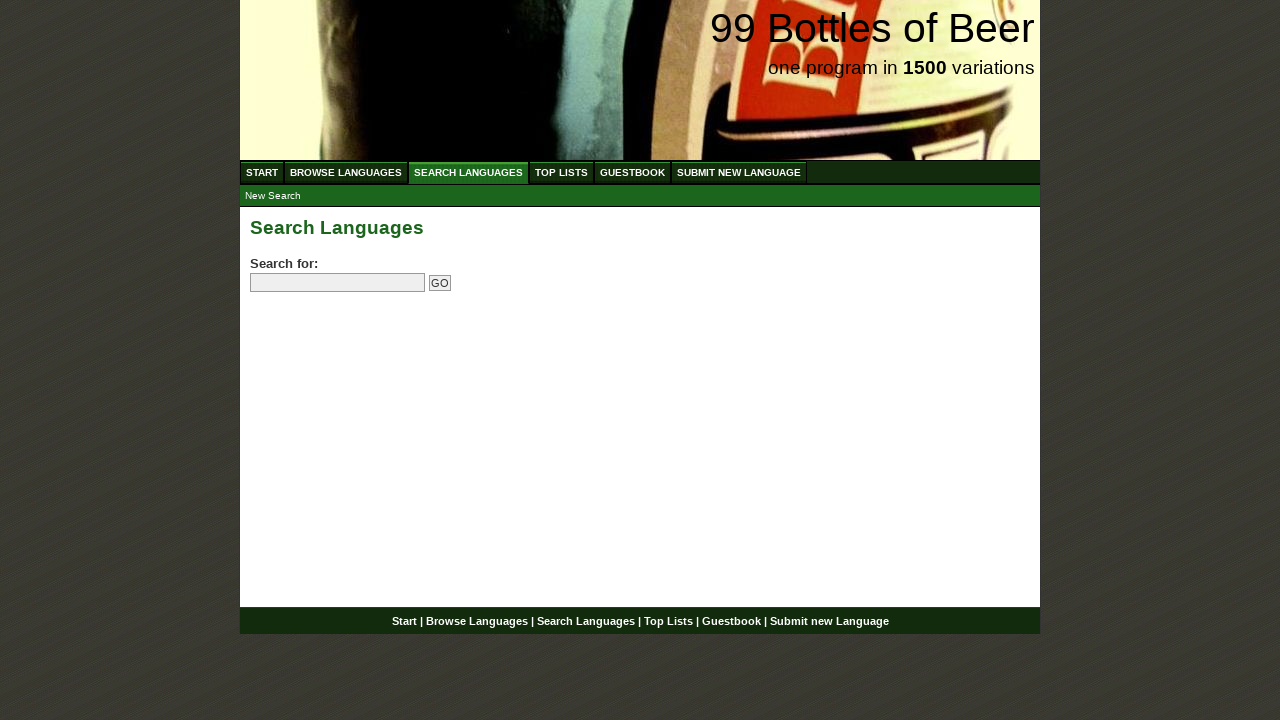

Search page loaded and search input field is visible
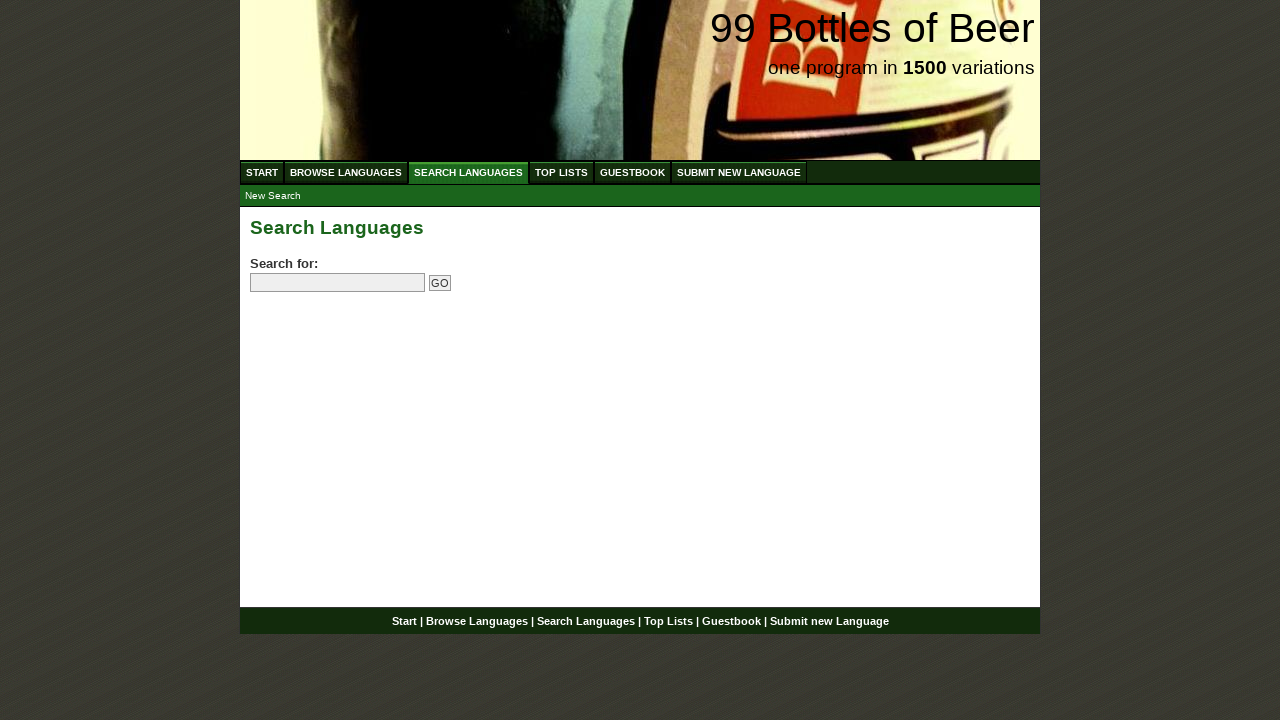

Filled search box with 'java' on input[name='search']
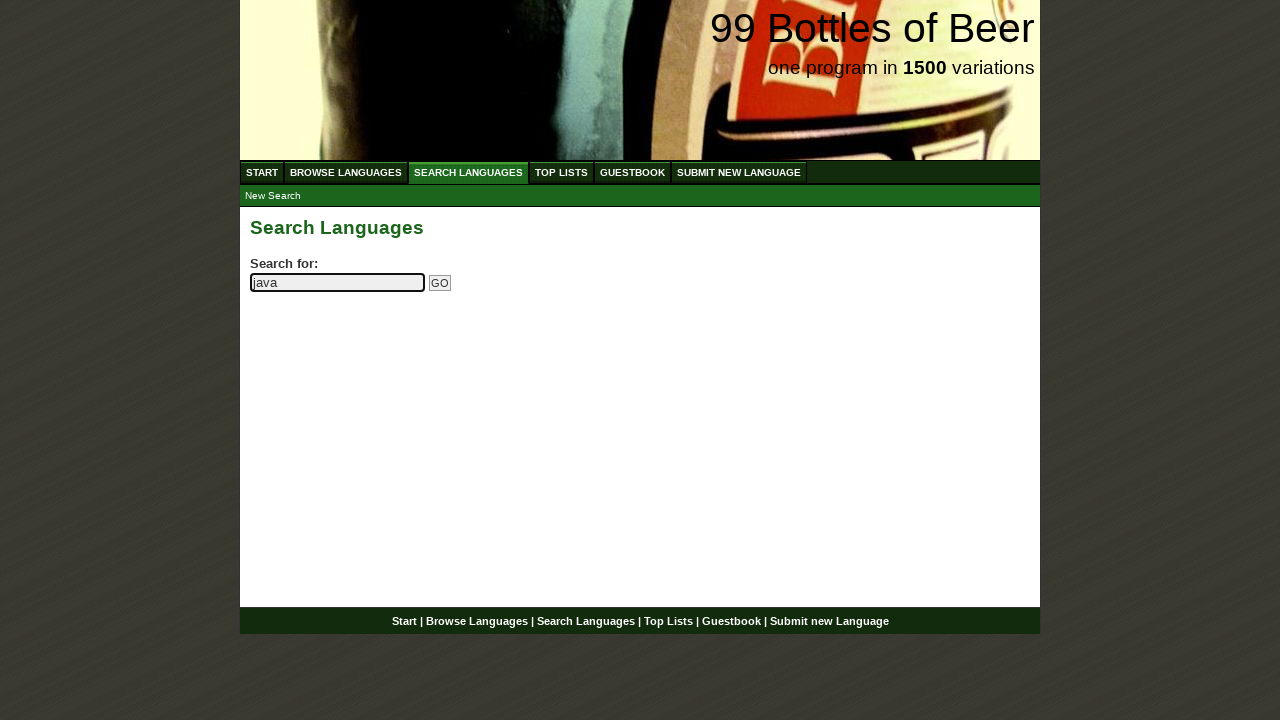

Clicked the search/submit button at (440, 283) on input[type='submit']
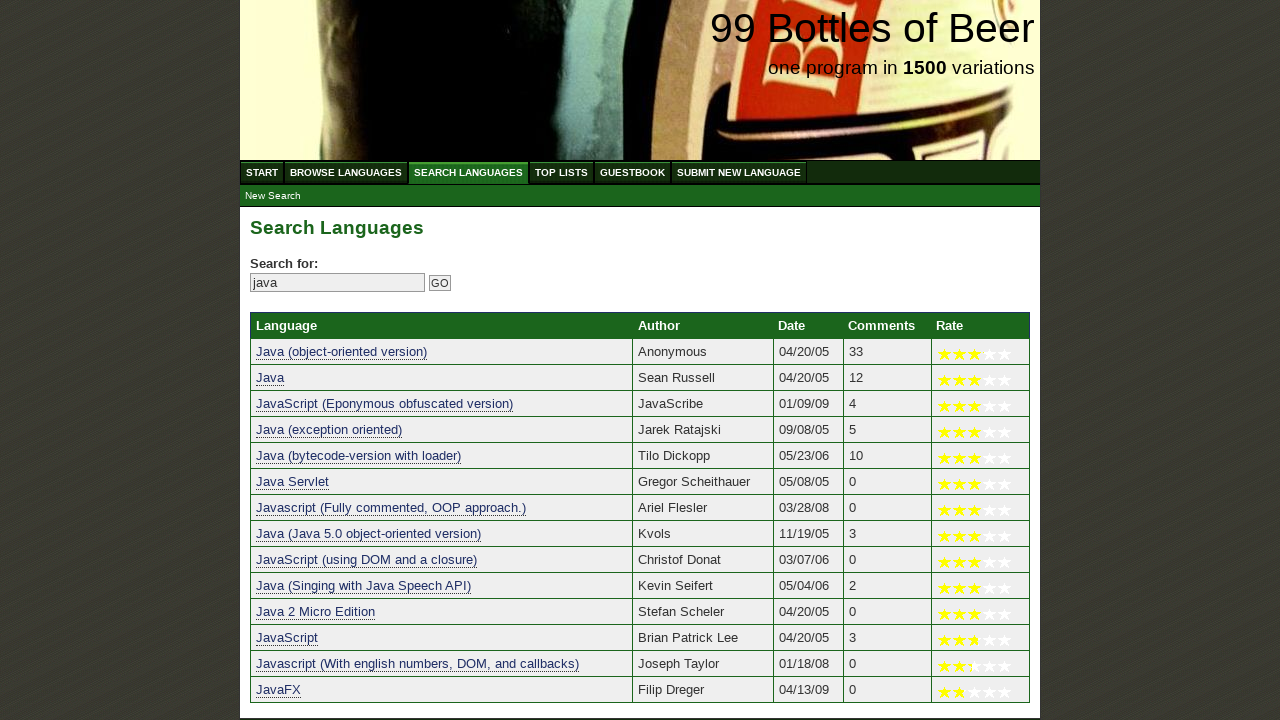

Search results loaded on the page
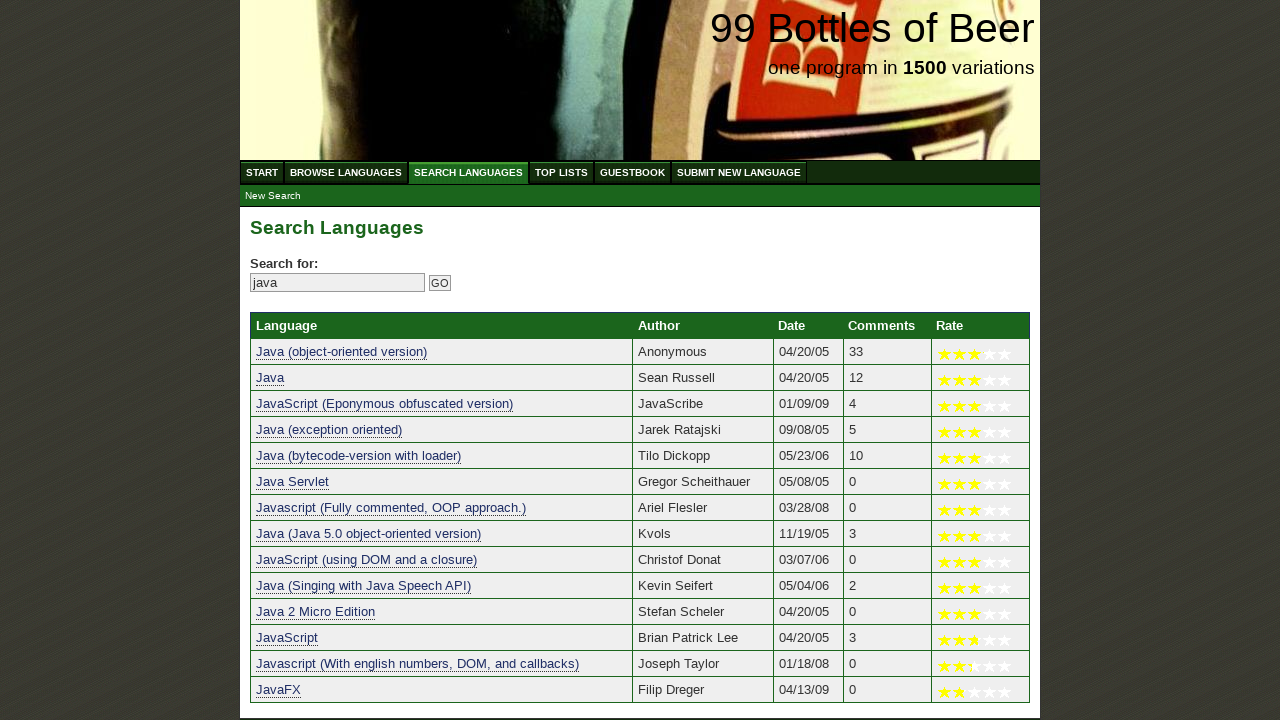

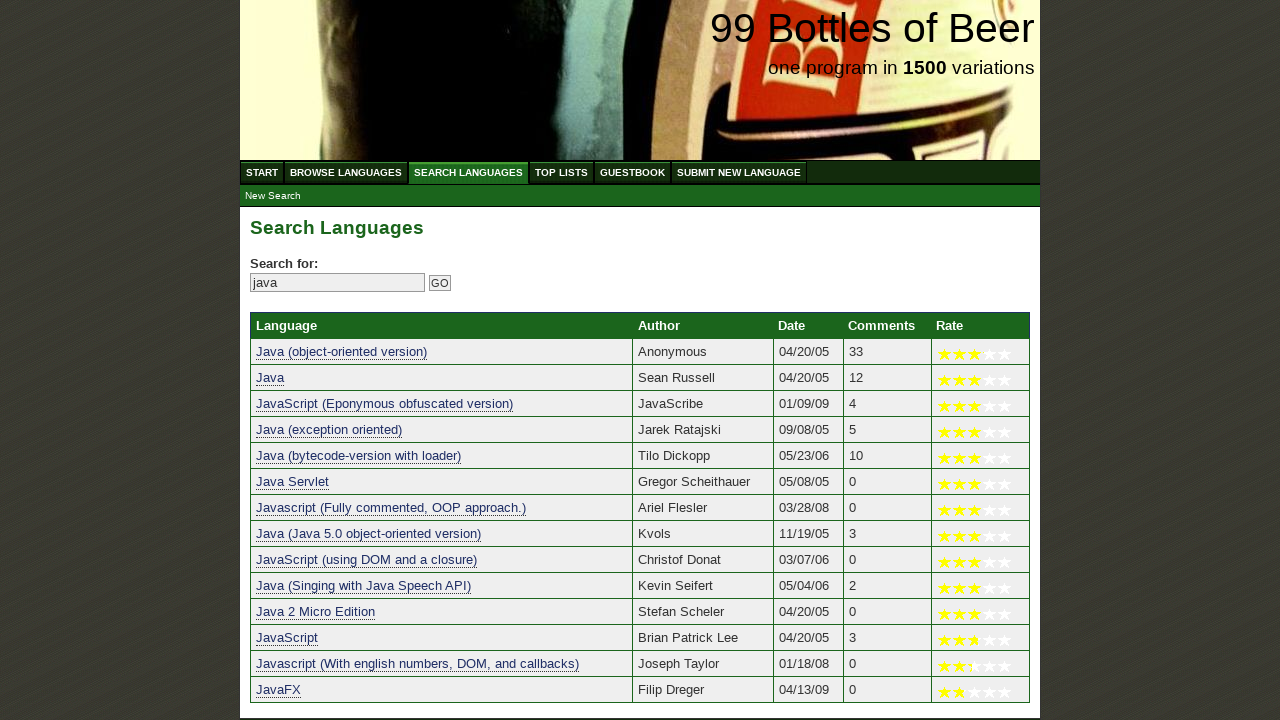